Tests bus ticket booking search functionality by entering source and destination cities, selecting a date, and initiating the search

Starting URL: https://www.abhibus.com/bus-ticket-booking

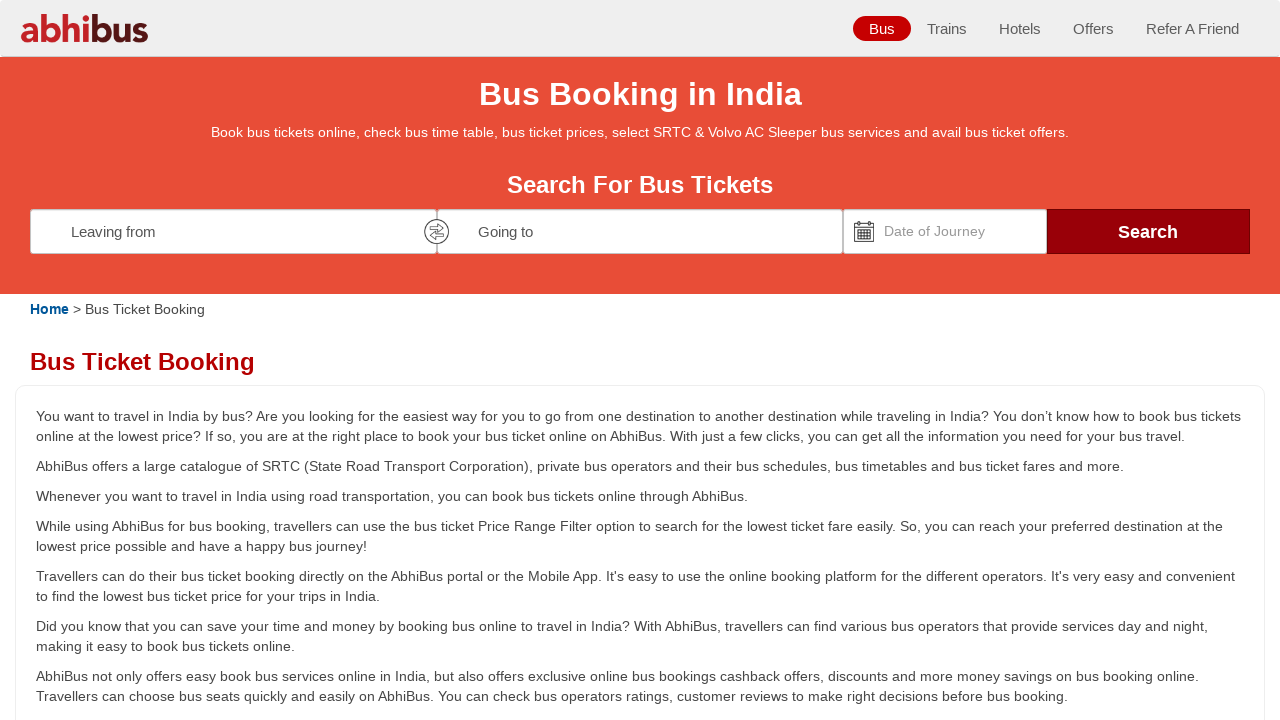

Filled source city field with 'Bangalore' on #source
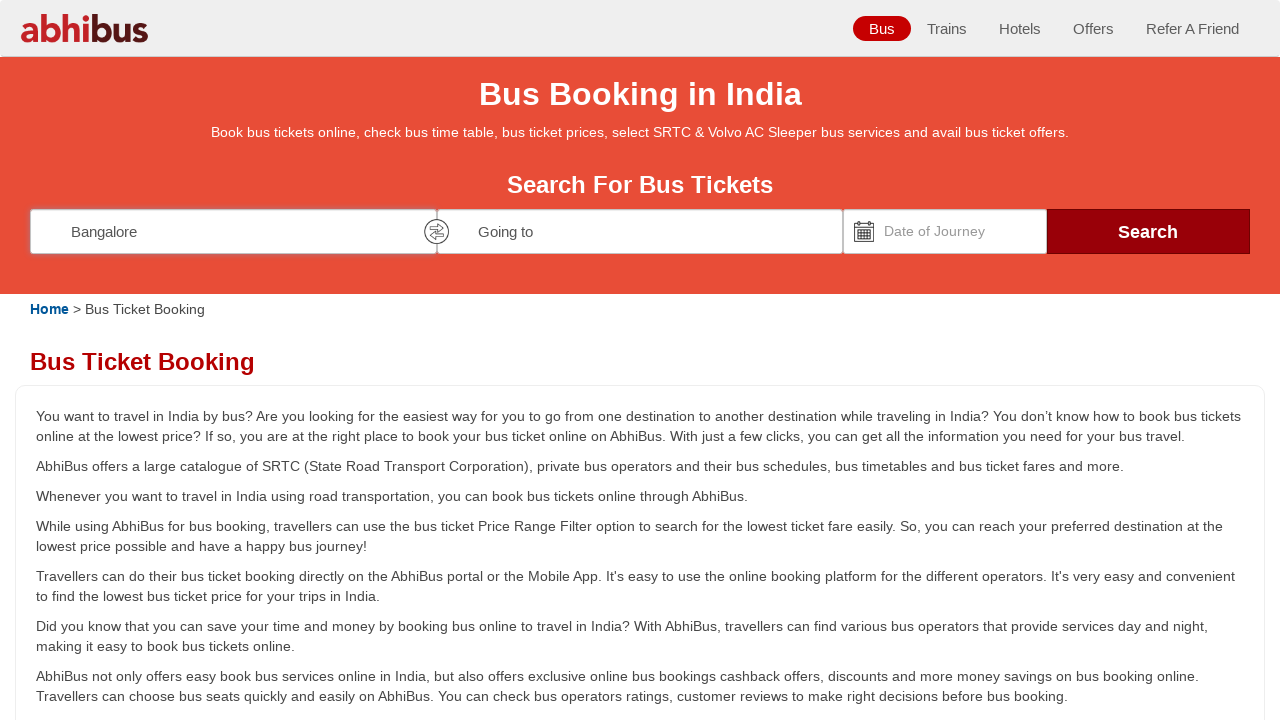

Pressed Enter to confirm source city on #source
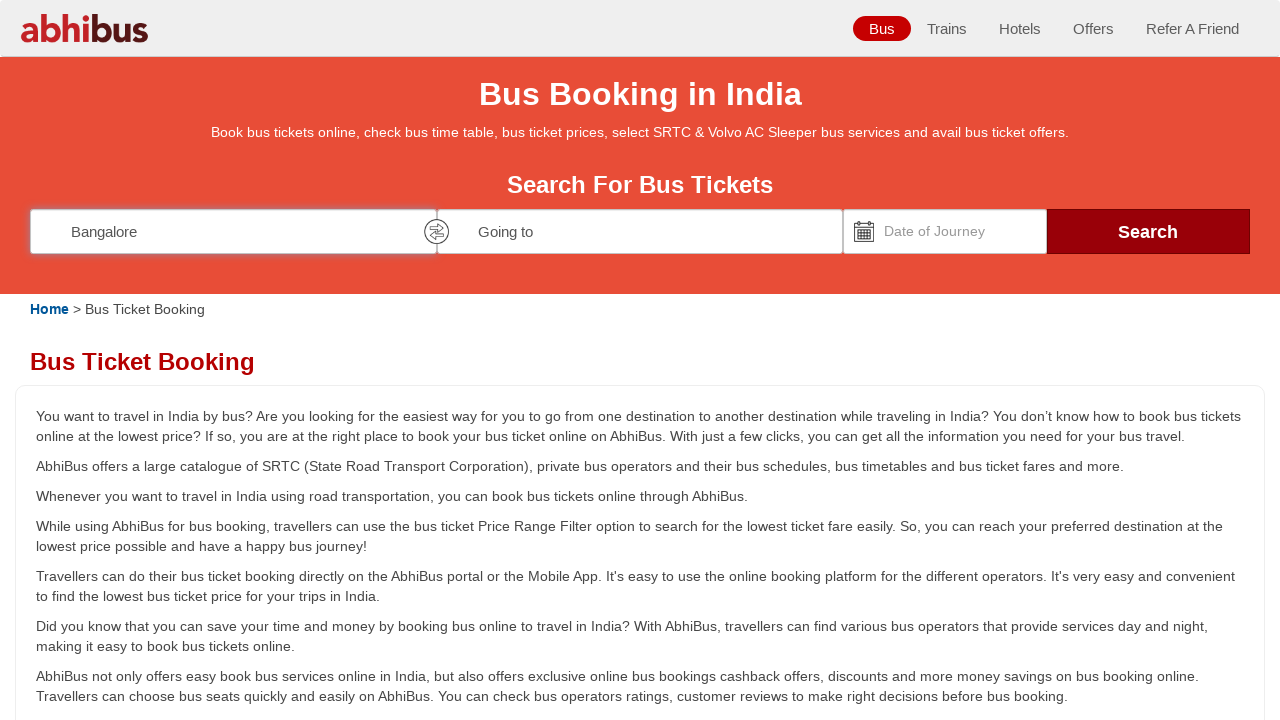

Filled destination city field with 'Goa' on #destination
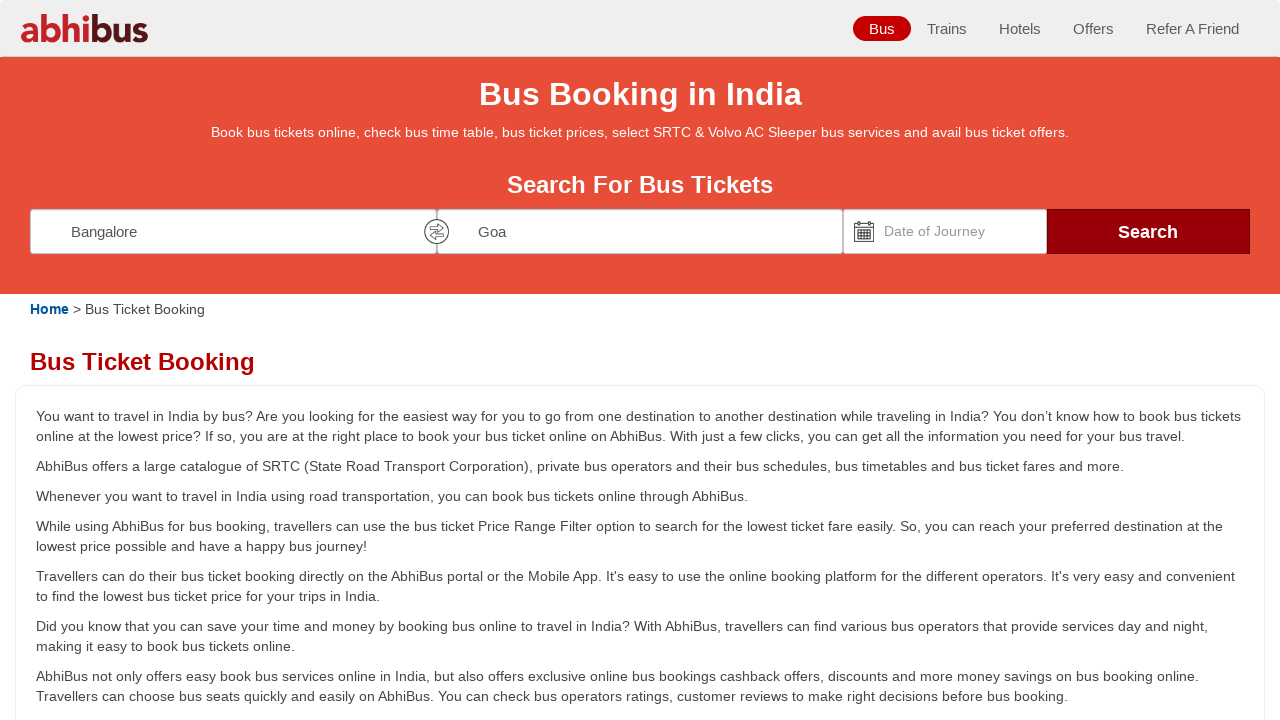

Pressed Enter to confirm destination city on #destination
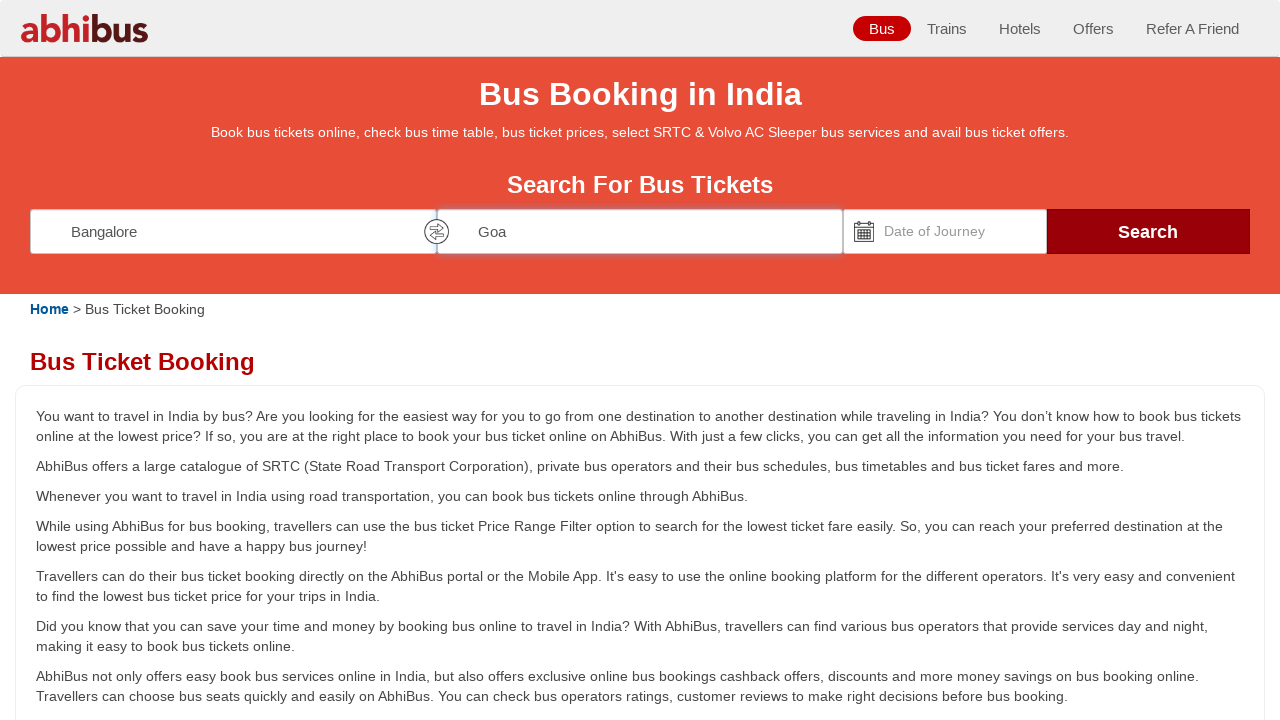

Set travel date to 15-03-2024 using JavaScript
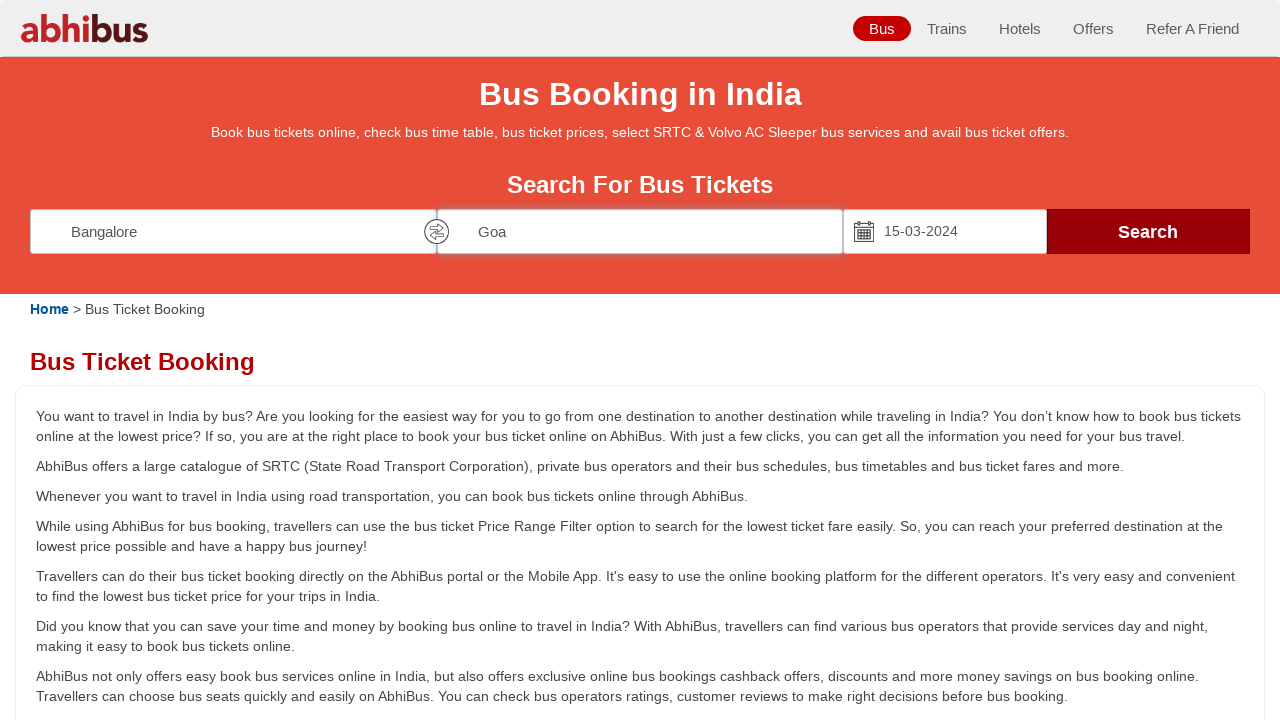

Clicked search button to initiate bus ticket search at (1148, 231) on #seo_search_btn
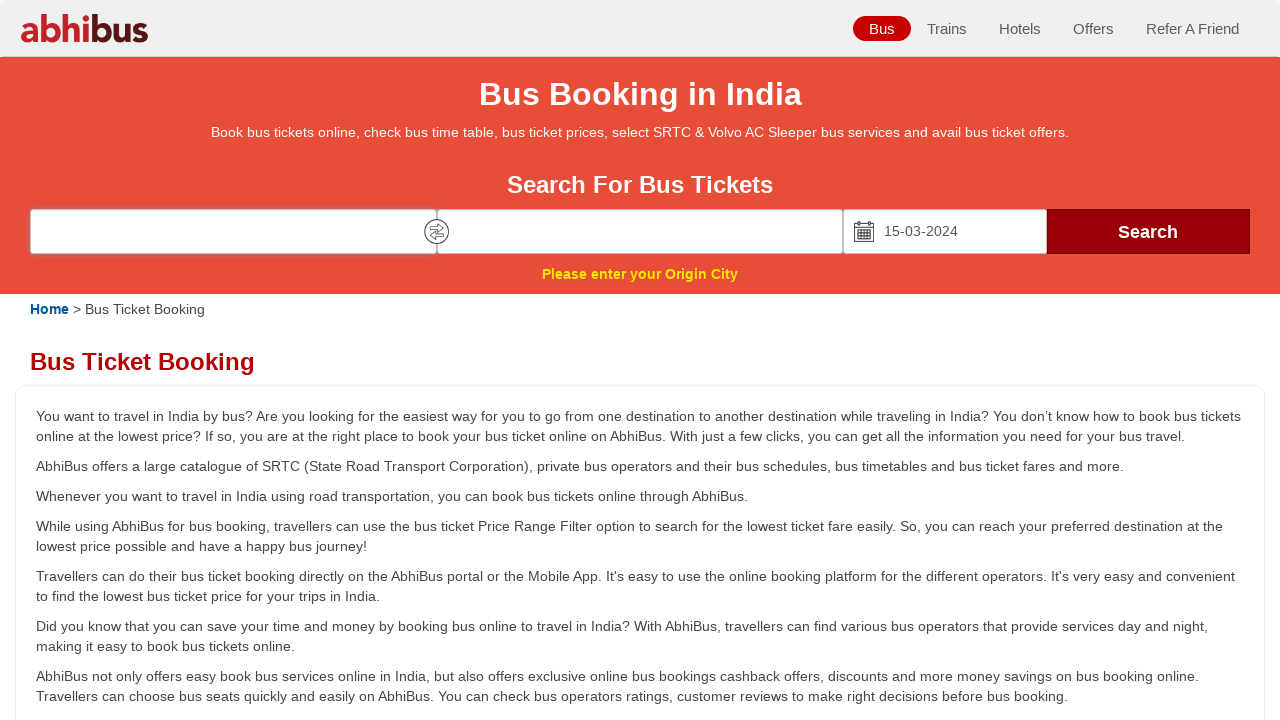

Waited for search results to load
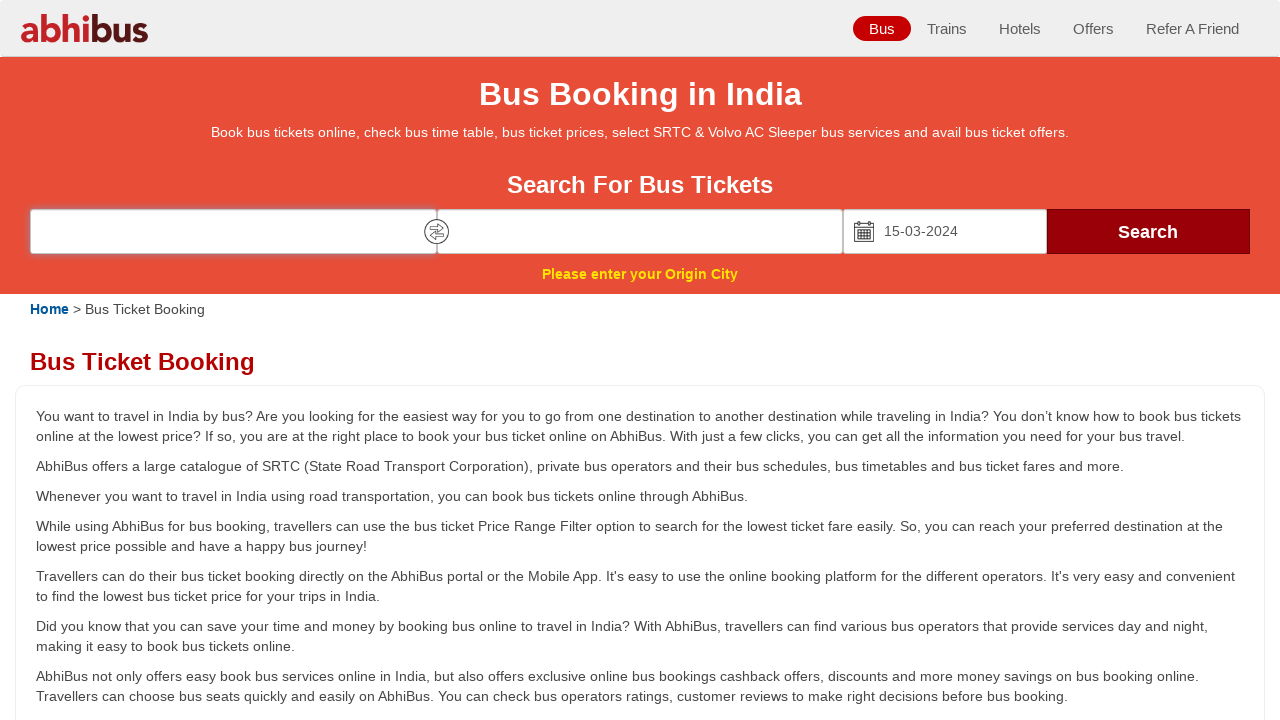

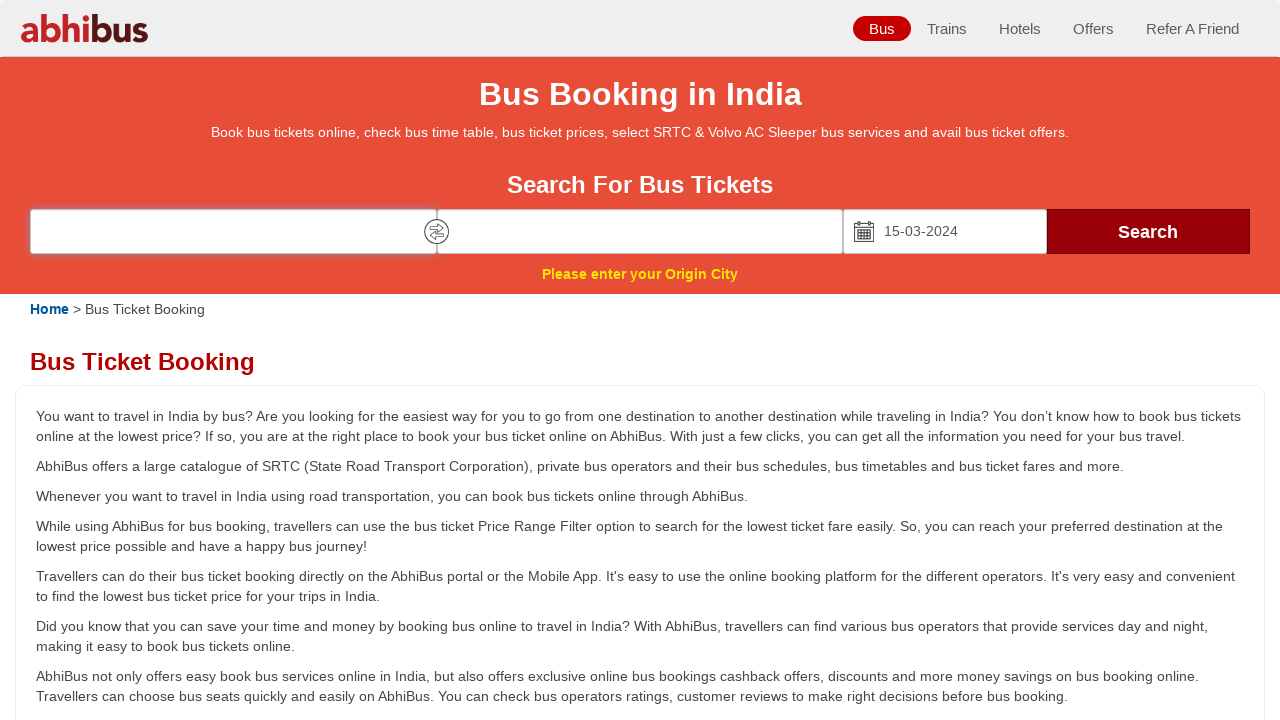